Fills out a comprehensive input form with various fields including name, email, password, company details, address, and submits the form

Starting URL: https://www.lambdatest.com/selenium-playground/input-form-demo

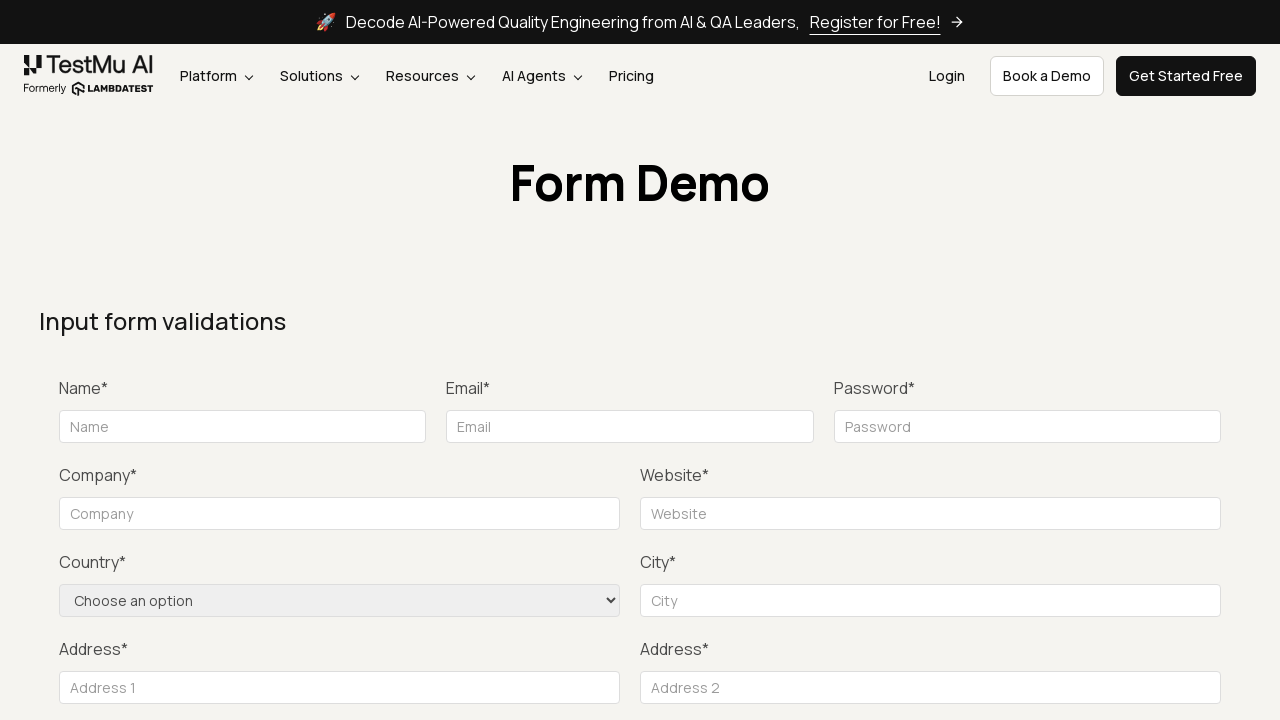

Filled name field with 'Mike' on #name
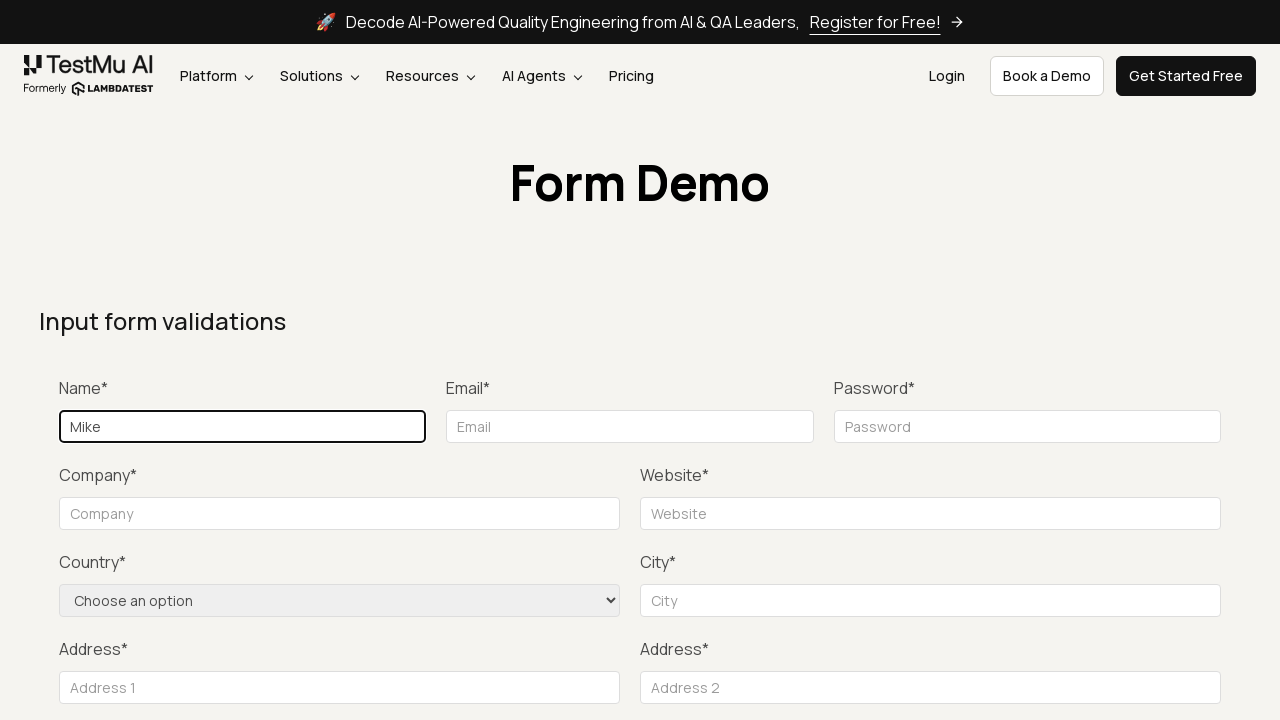

Filled email field with 'mike@test.com' using sequential typing
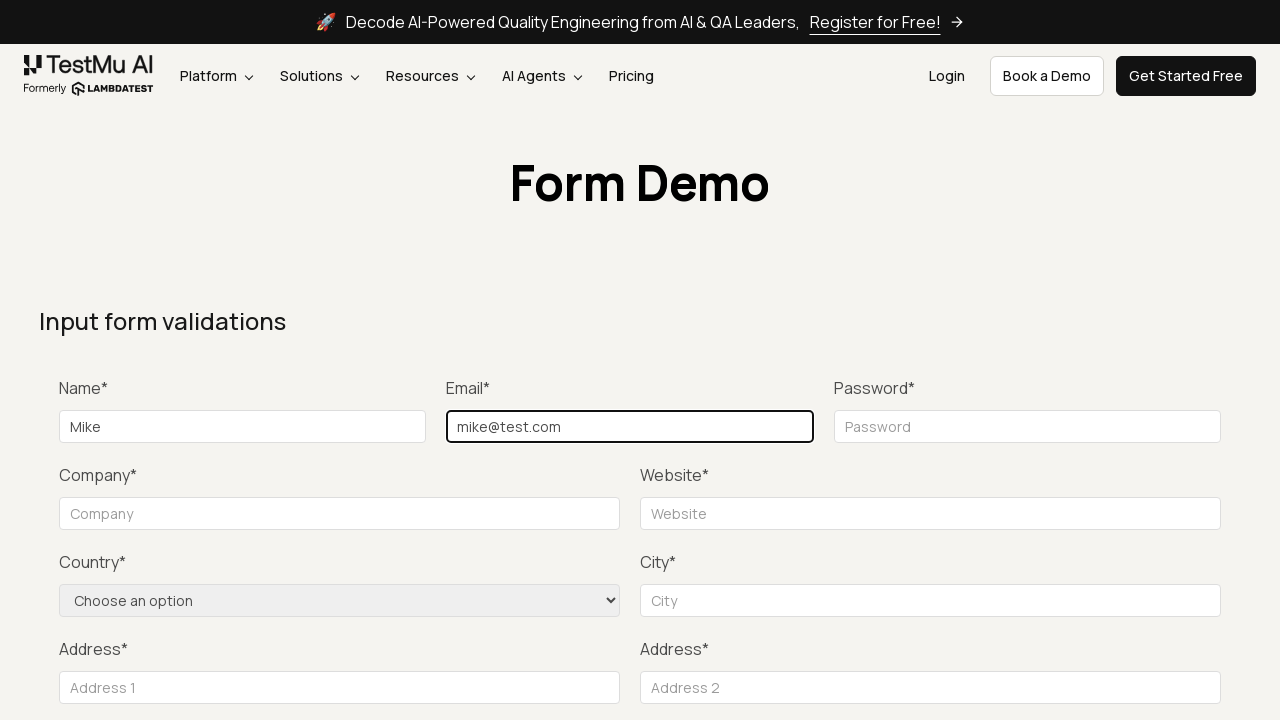

Filled password field with 'test1234' on input[placeholder="Password"]
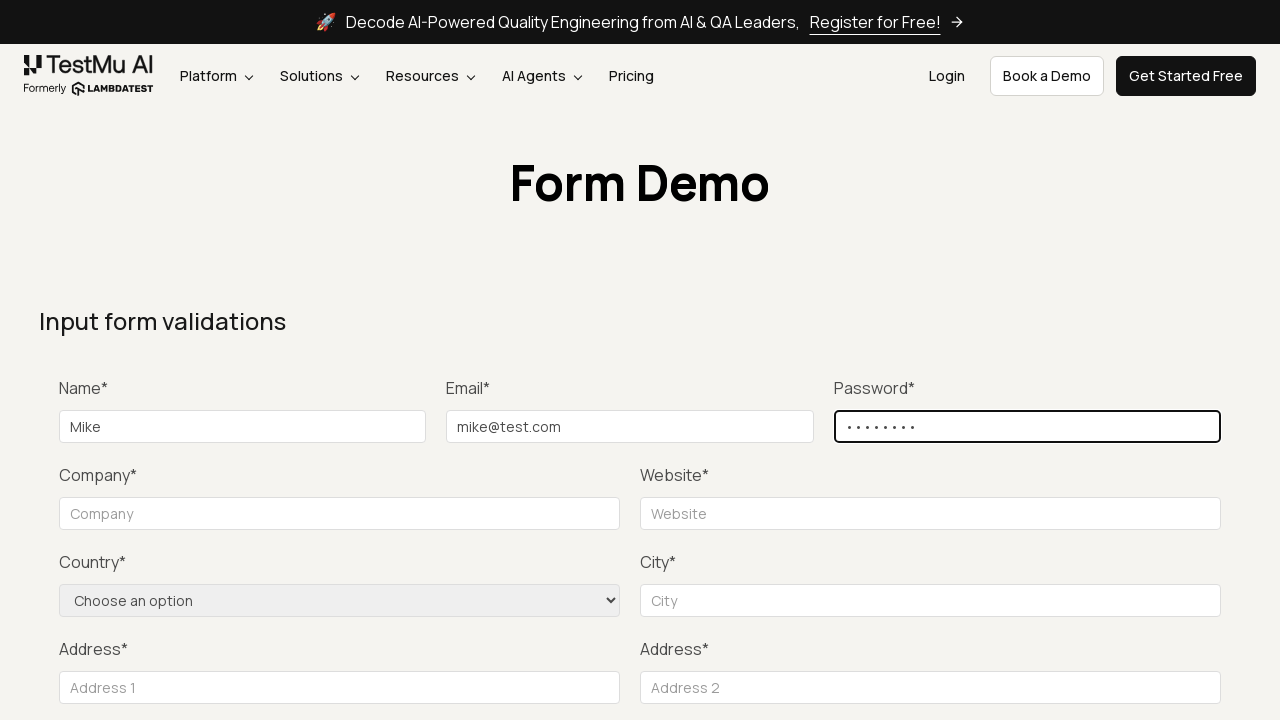

Filled company name field with 'LLC Happy' on [for="companyname"] ~ input[placeholder="Company"]
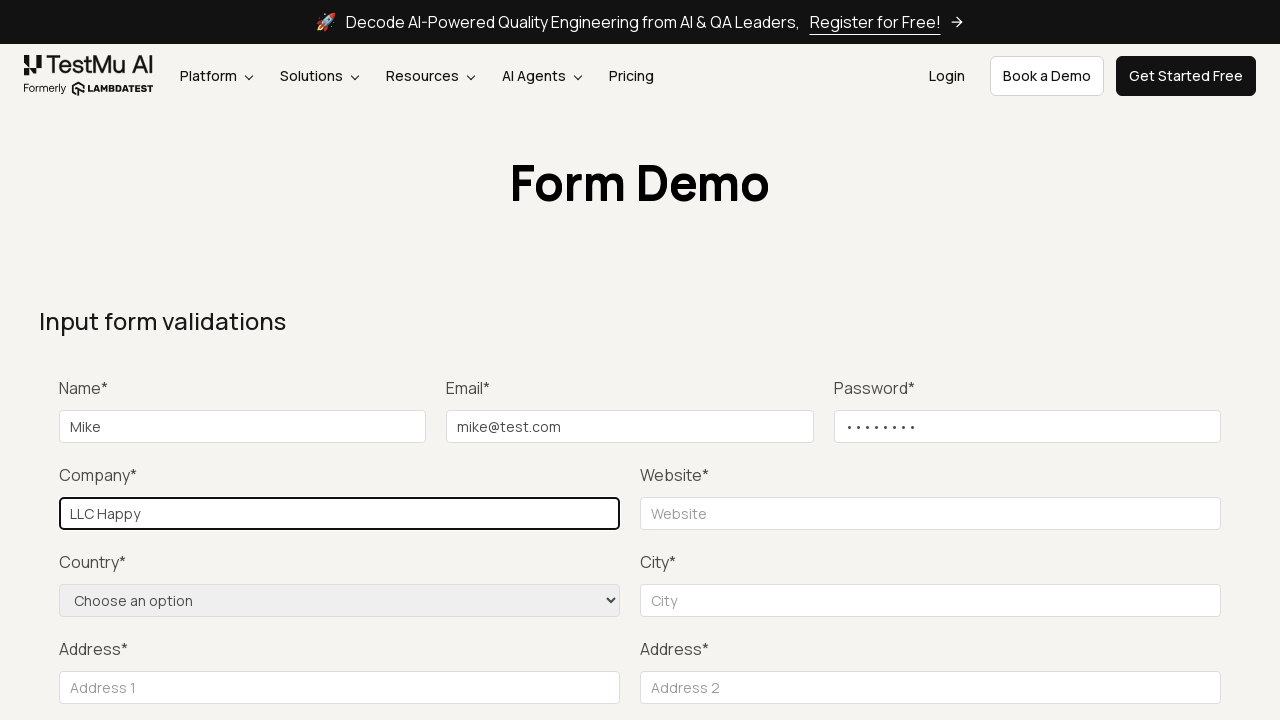

Selected 'United States' from country dropdown on select[name="country"]
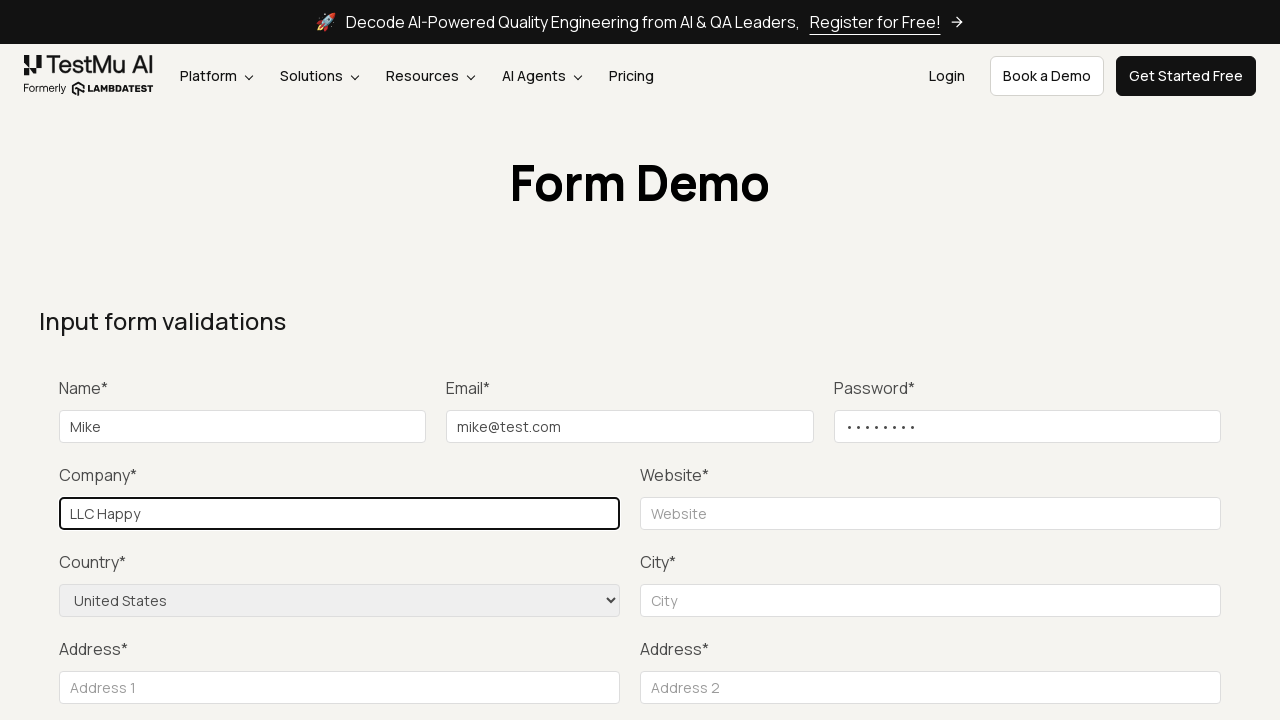

Filled city field with 'Orlando' on label:has-text("City*") ~ input#inputCity
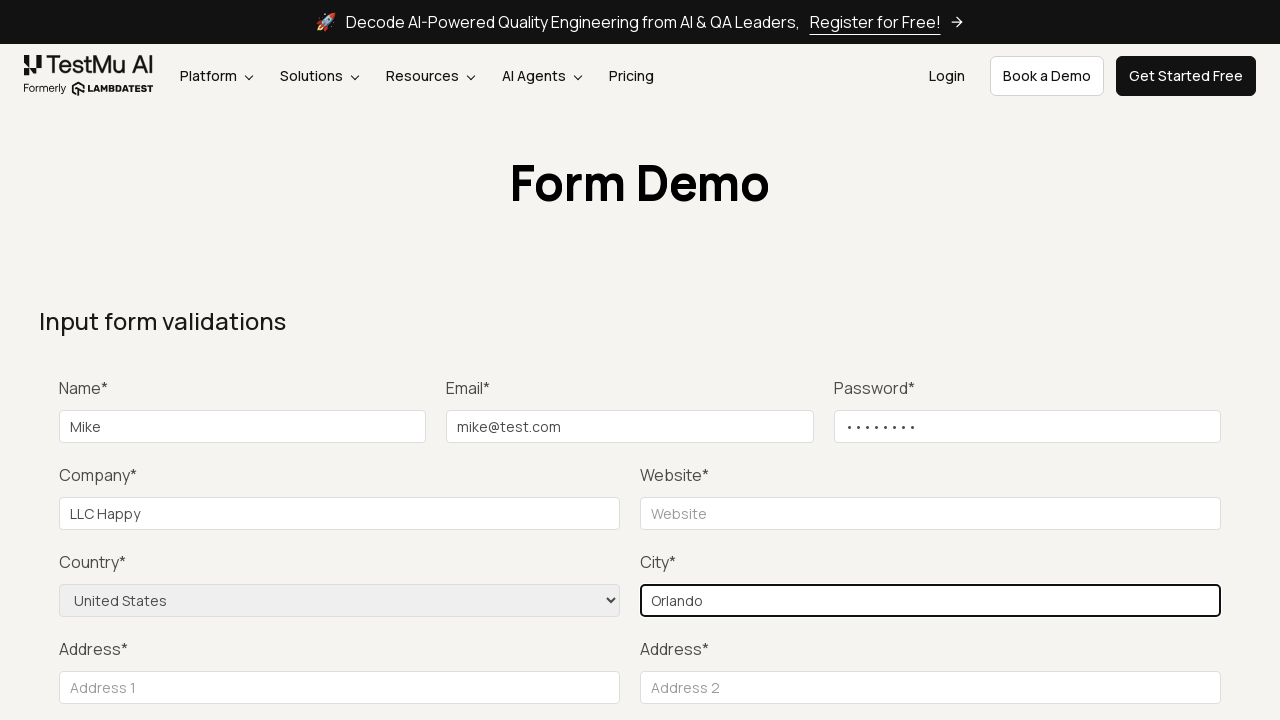

Filled website field with 'mike.com' on label:has-text("Website*") ~ input#websitename
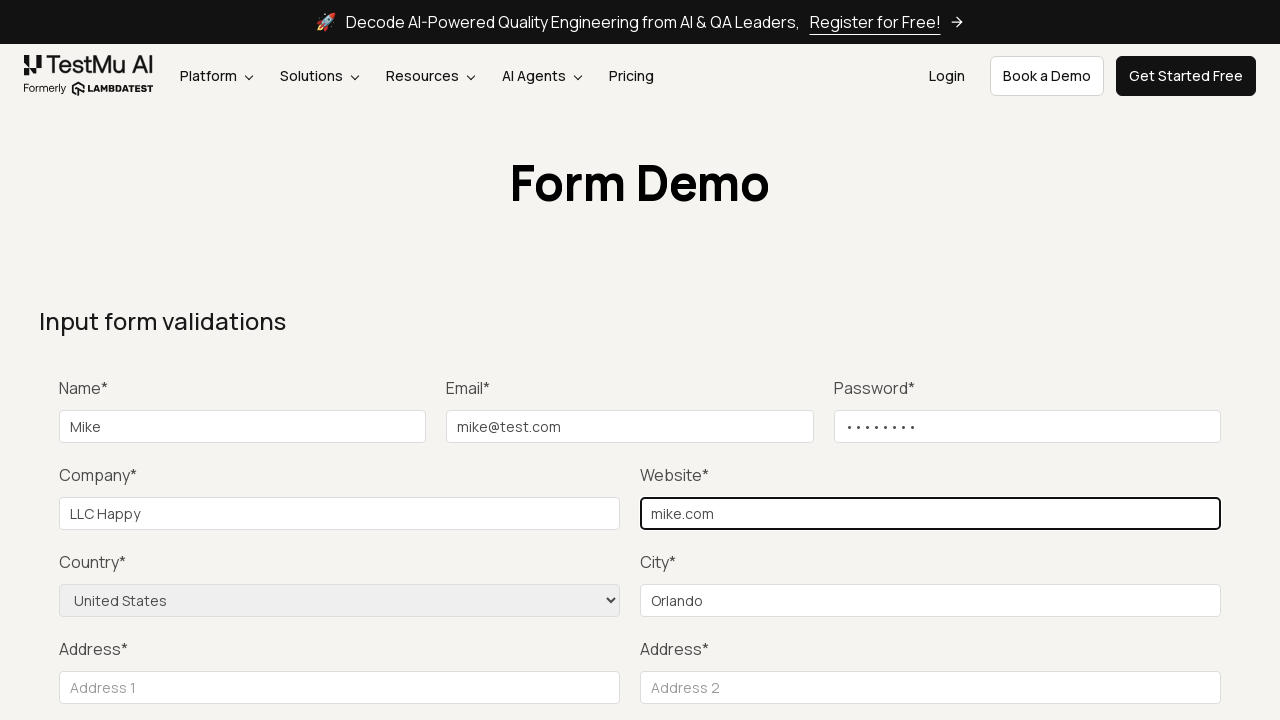

Filled address 1 field with '704 Tobie Ct' on internal:attr=[placeholder="Address 1"i]
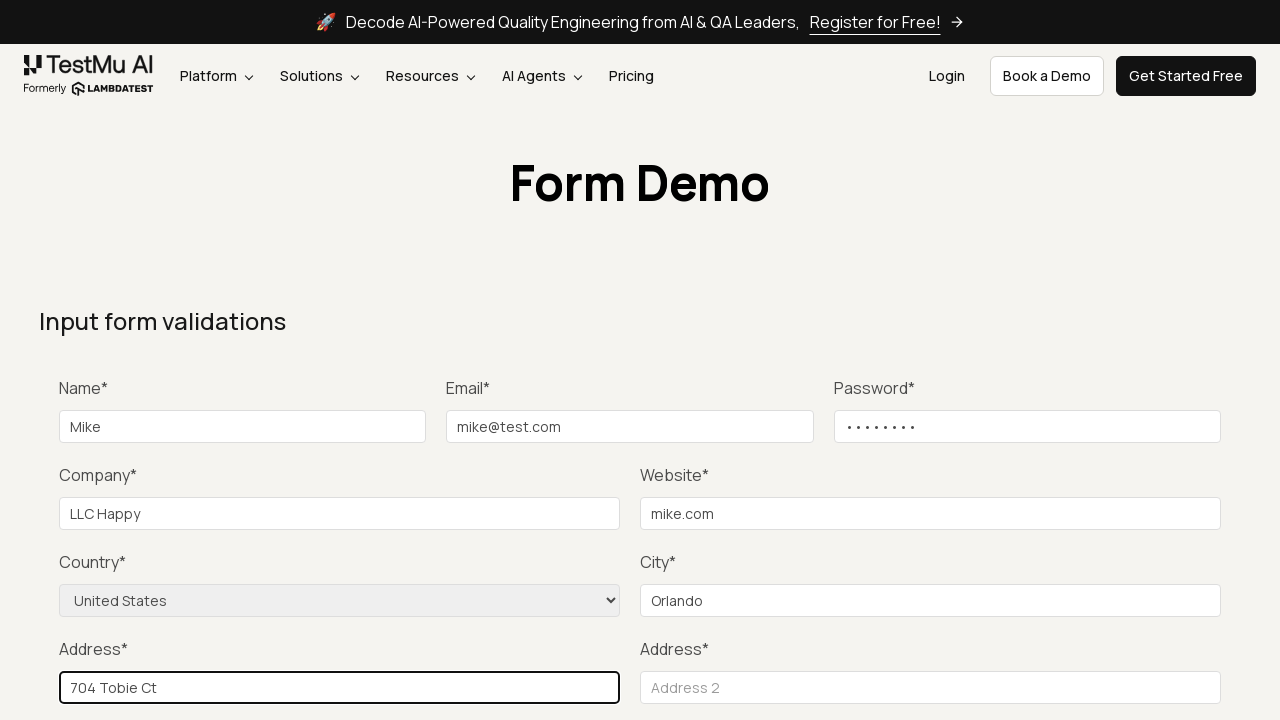

Filled address 2 field with '705 Tobie Ct' on internal:attr=[placeholder="Address 2"i]
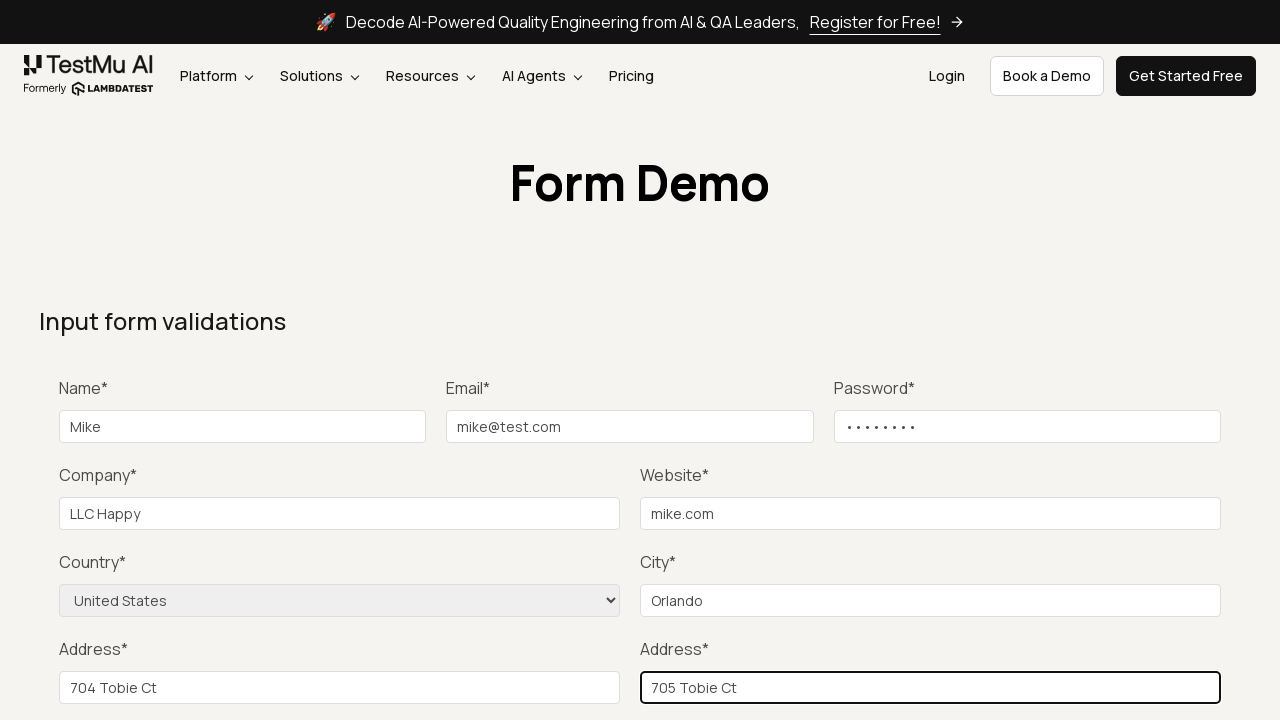

Filled zip code field with '32825' on internal:role=textbox[name="Zip code"i]
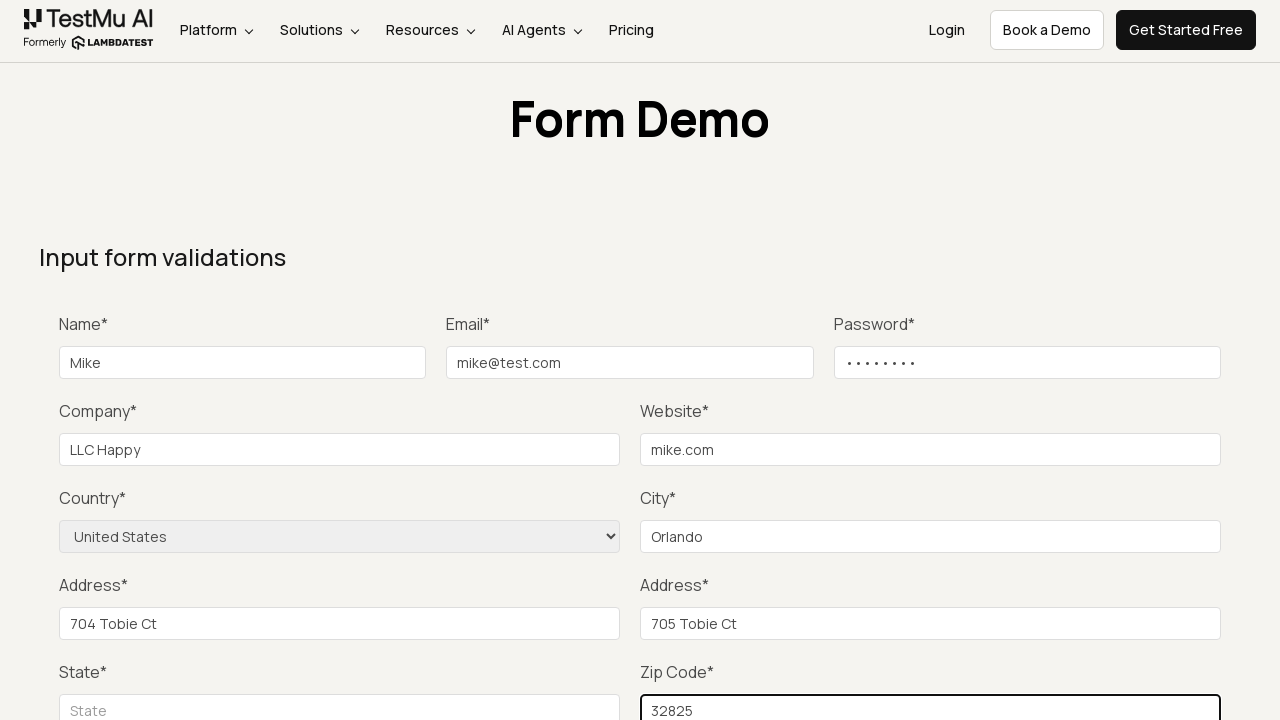

Filled state field with 'Florida' on internal:role=textbox[name="State"i]
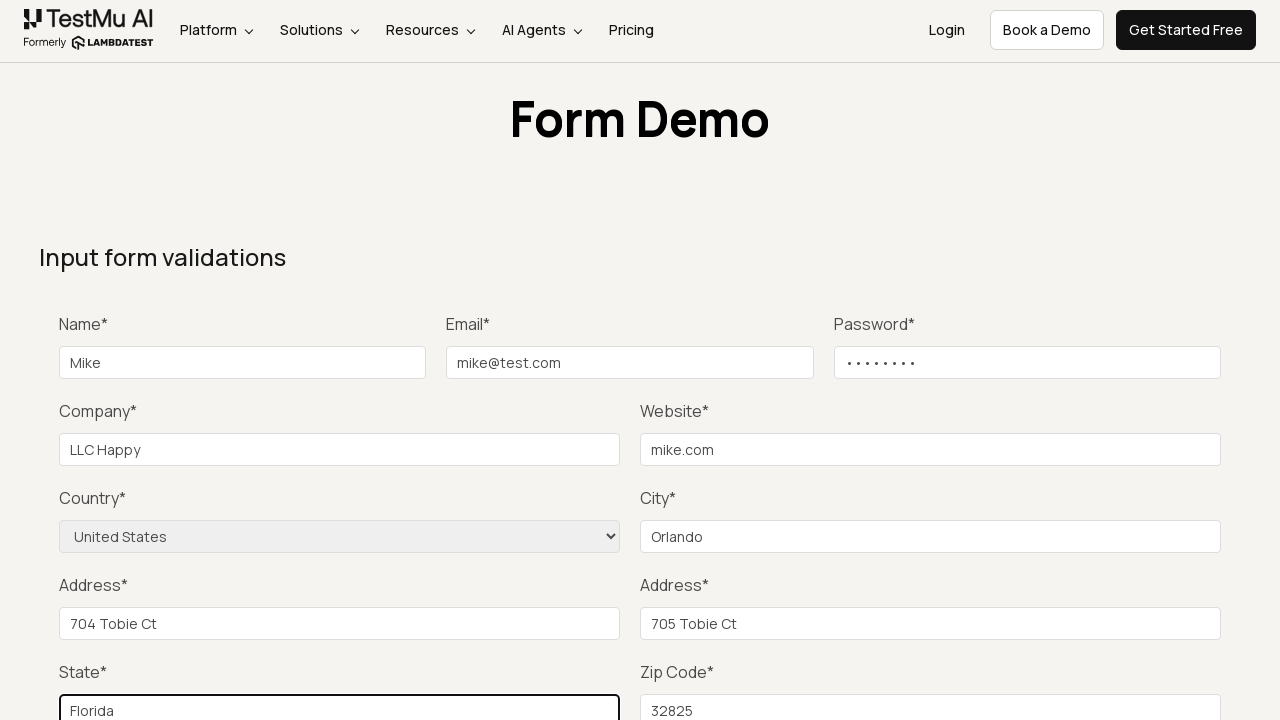

Clicked Submit button to submit the form at (1131, 360) on internal:role=button[name="Submit"i]
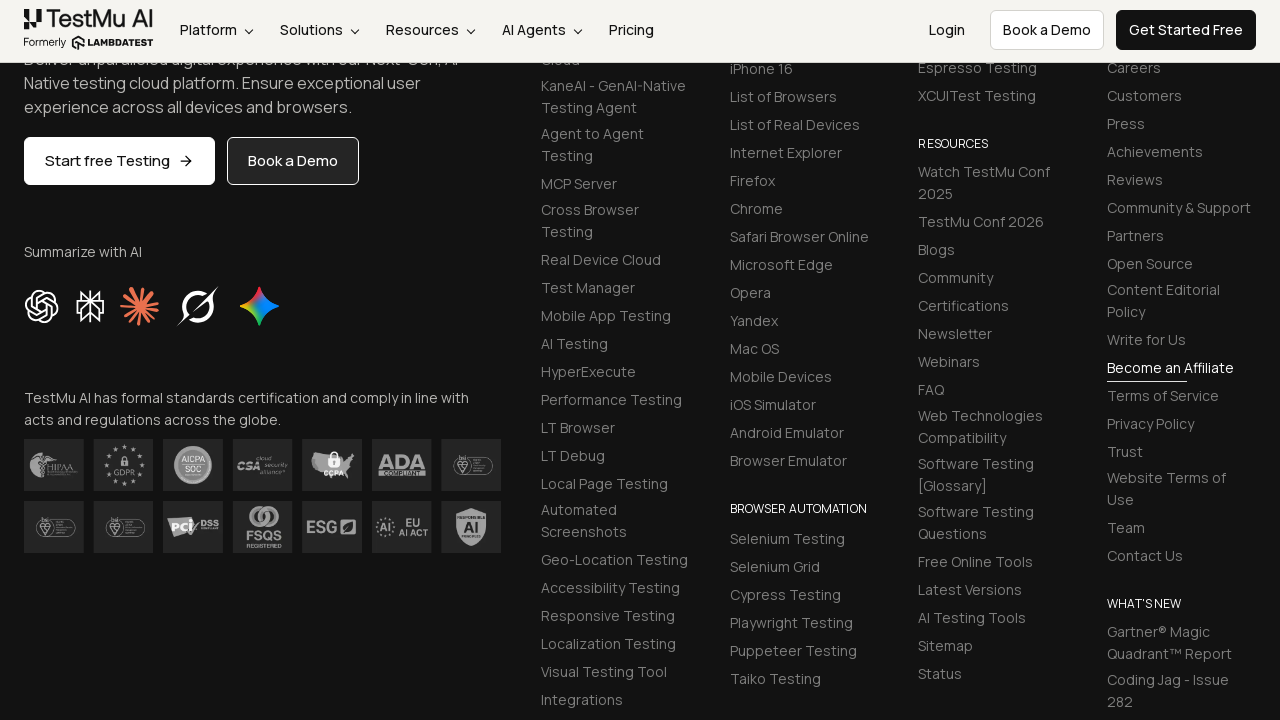

Form submission confirmed - input form validations heading appeared
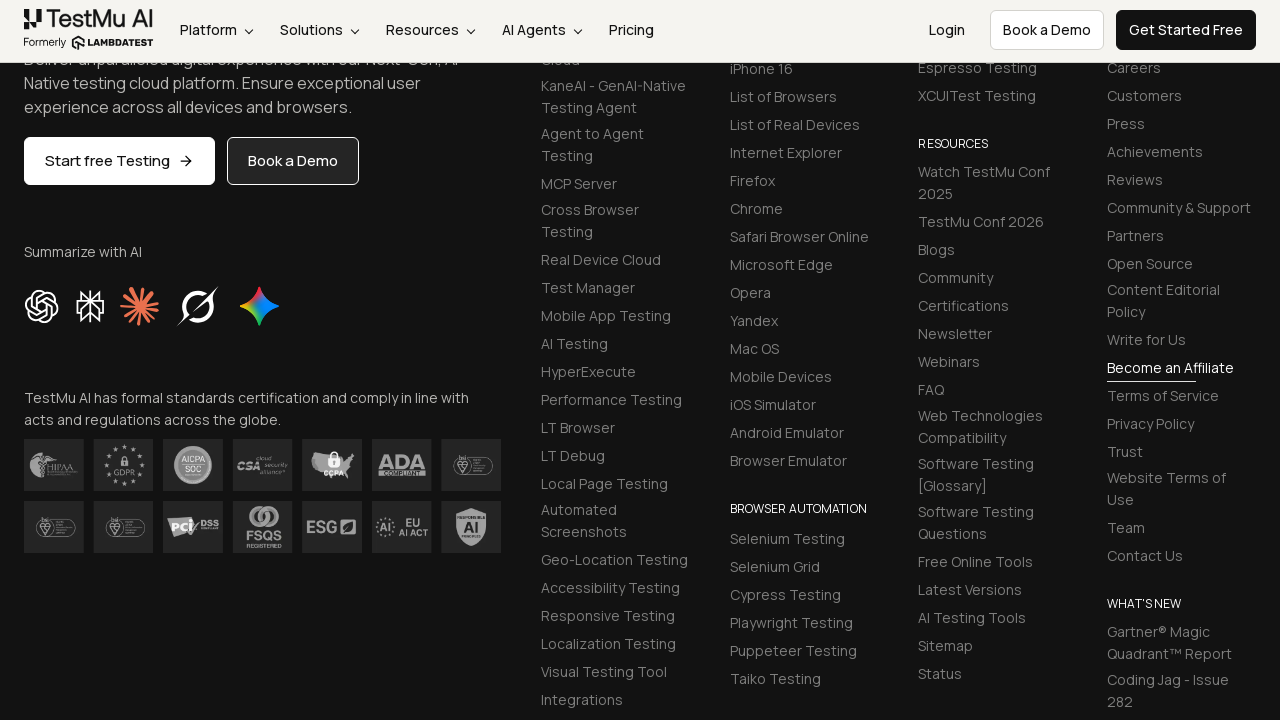

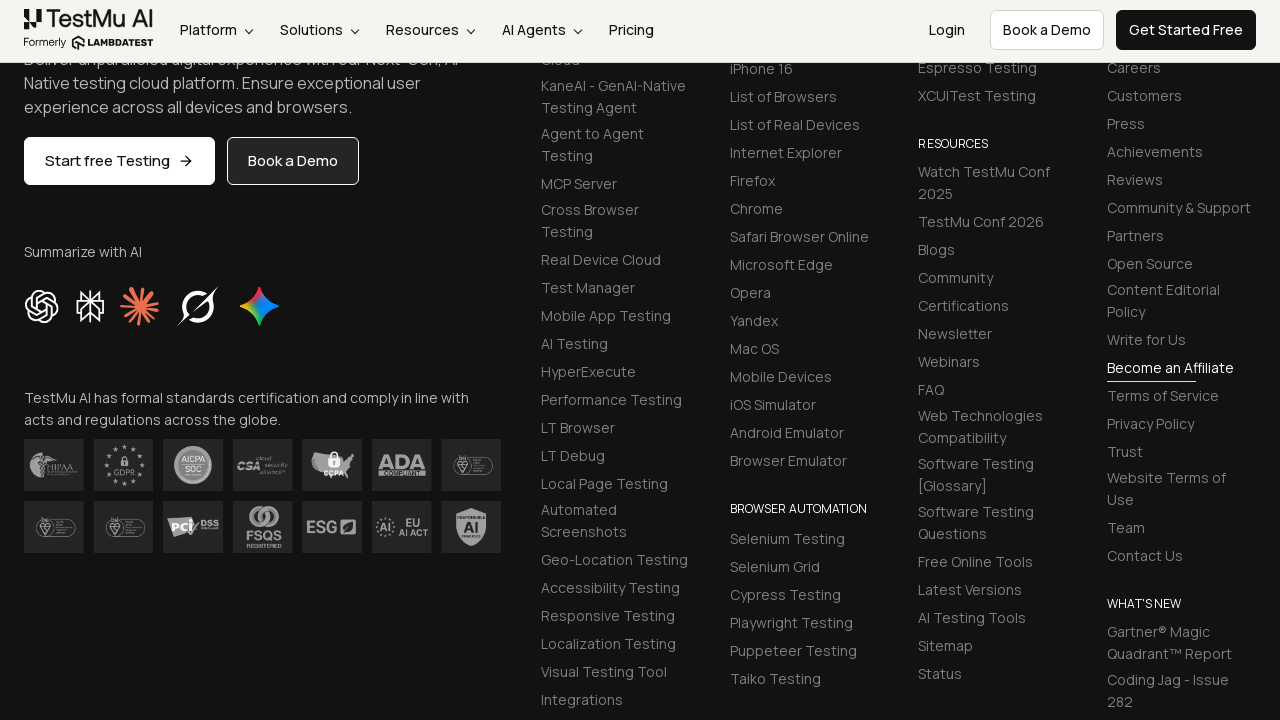